Tests focusing on the firstName input field

Starting URL: https://demoqa.com/automation-practice-form

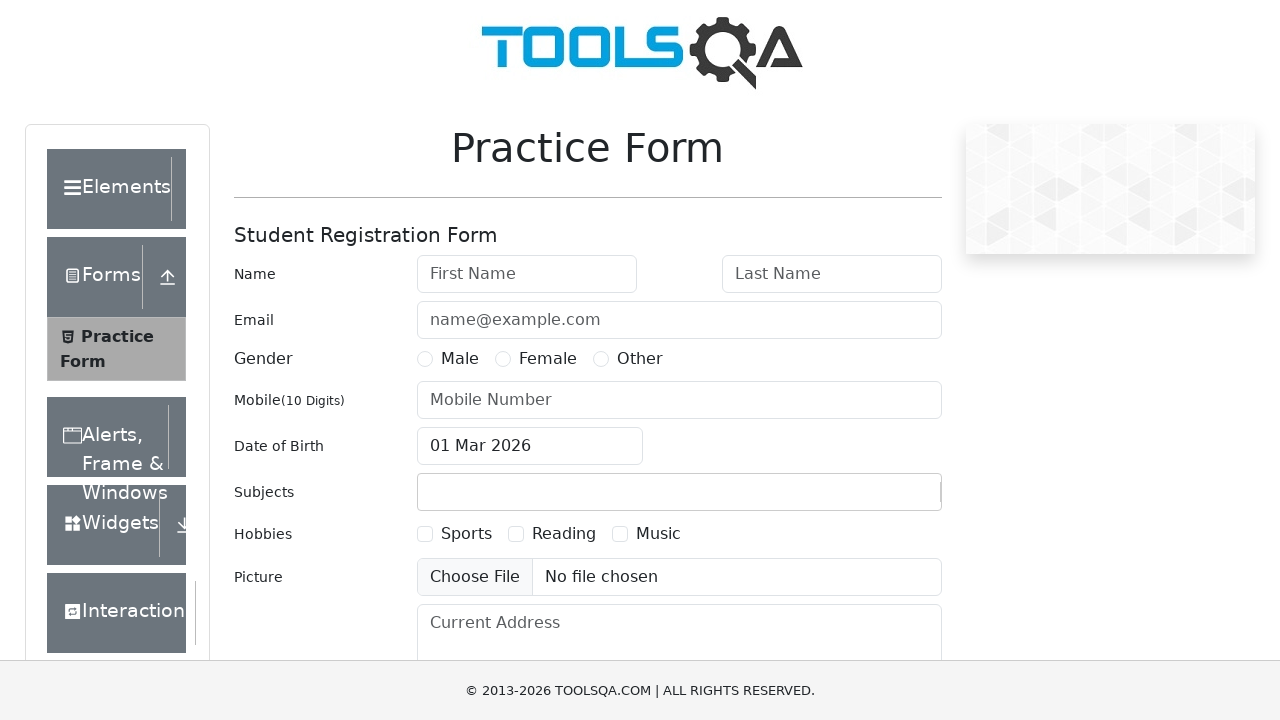

Waited for firstName input field to be available
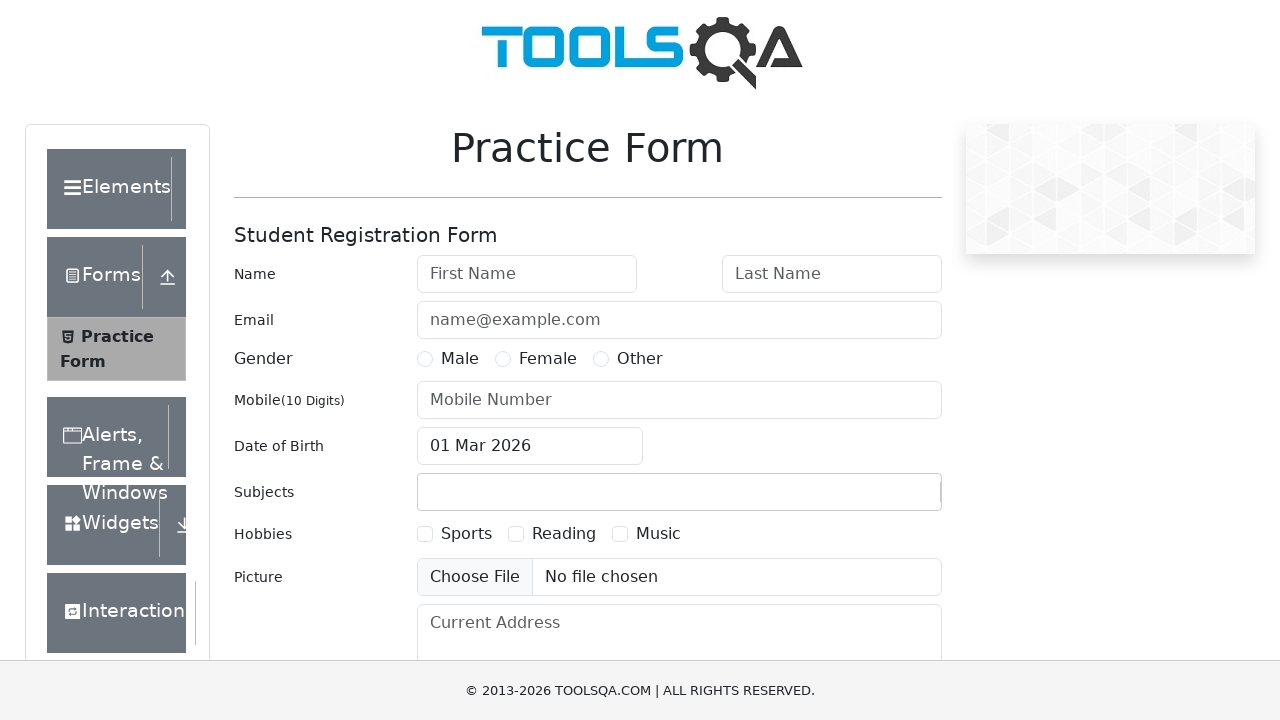

Located firstName input element
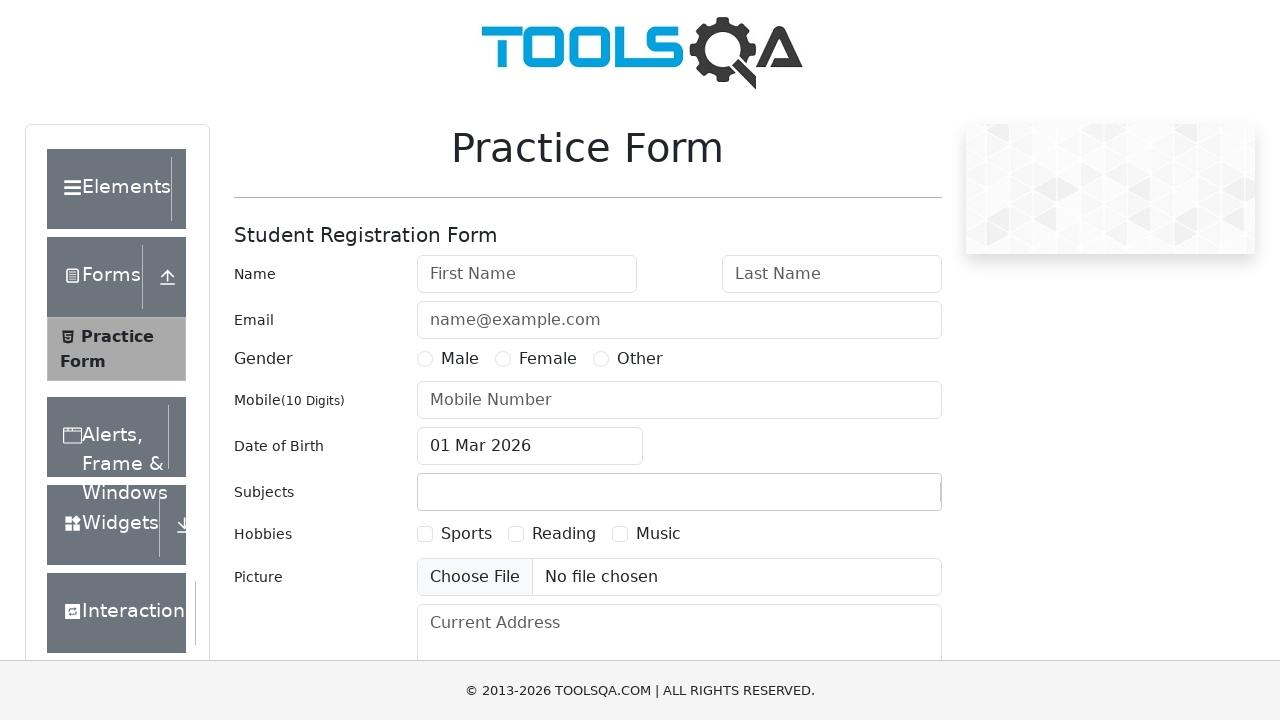

Focused on firstName input field on #firstName
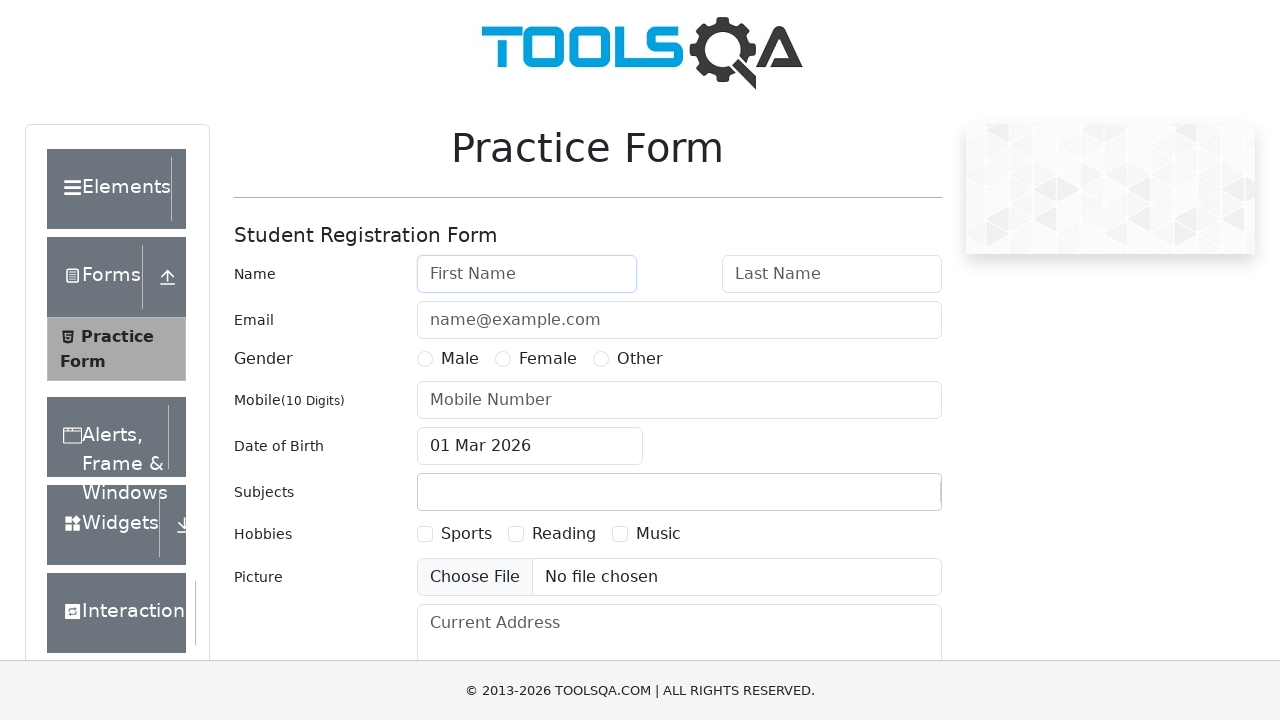

Verified firstName field is the active element
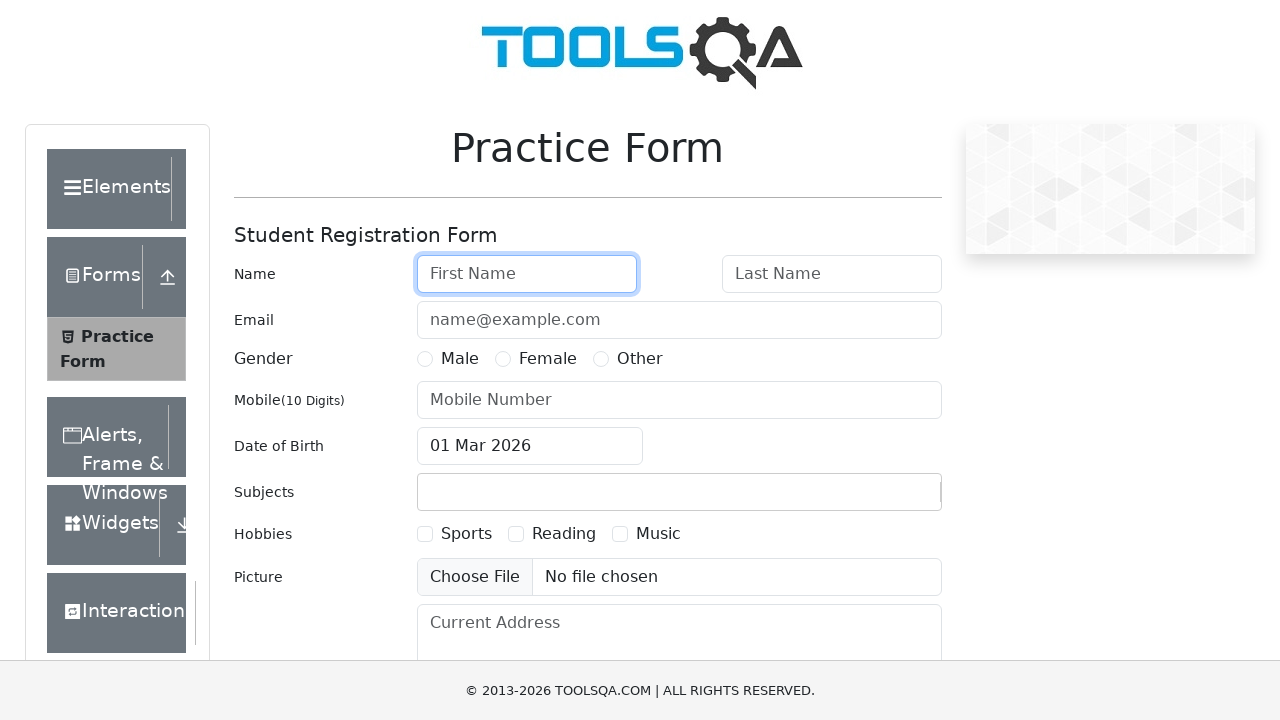

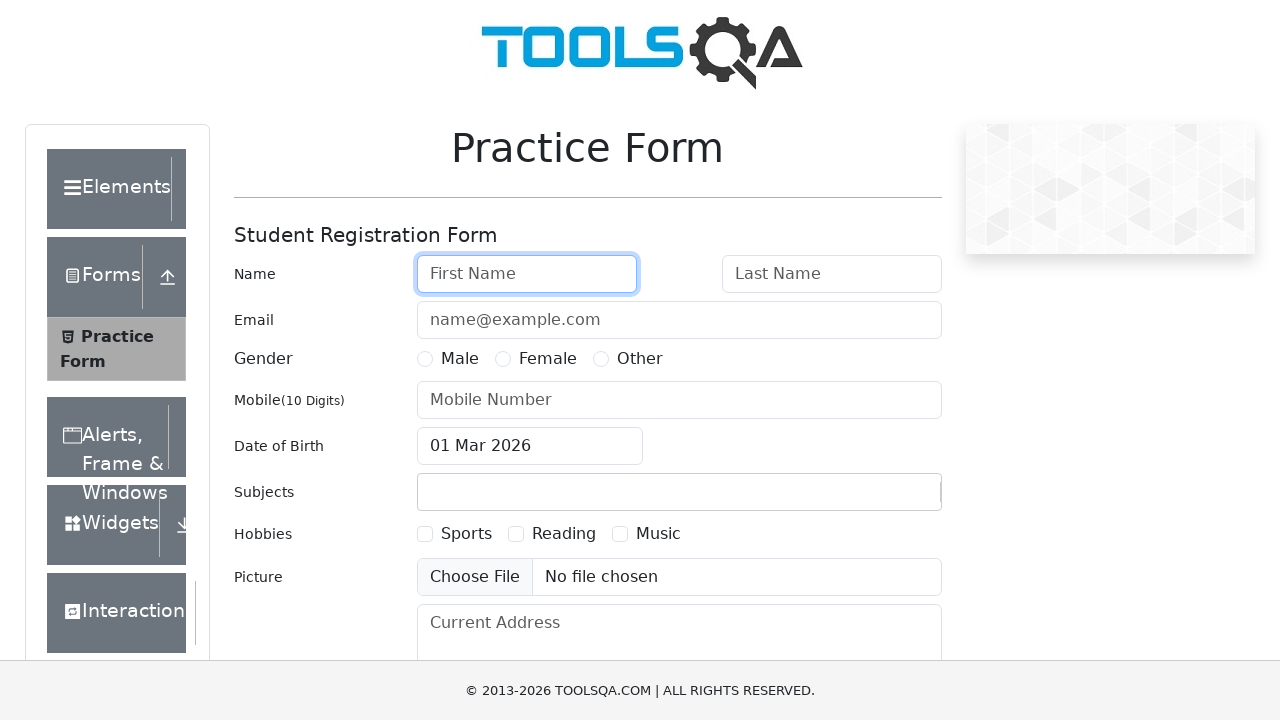